Tests finding a link by calculated text value, clicking it, then filling out a form with personal information (first name, last name, city, country) and submitting it.

Starting URL: http://suninjuly.github.io/find_link_text

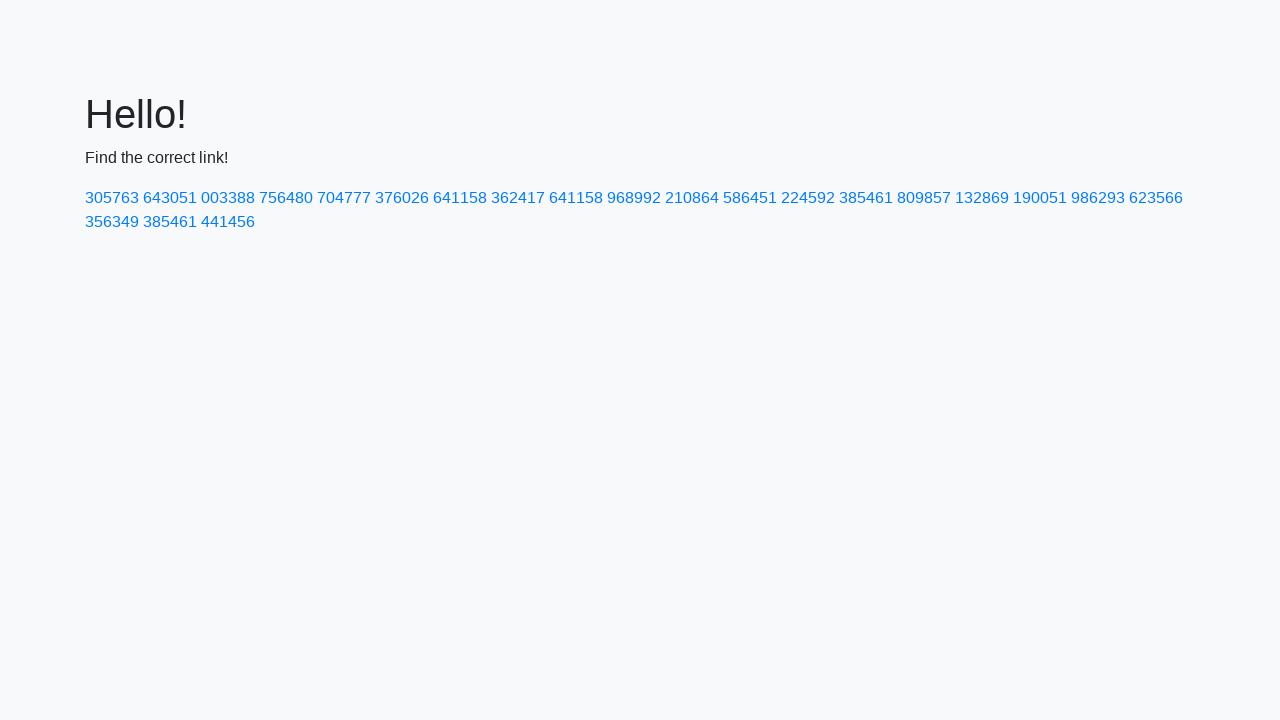

Clicked link with calculated text value '224592' at (808, 198) on text=224592
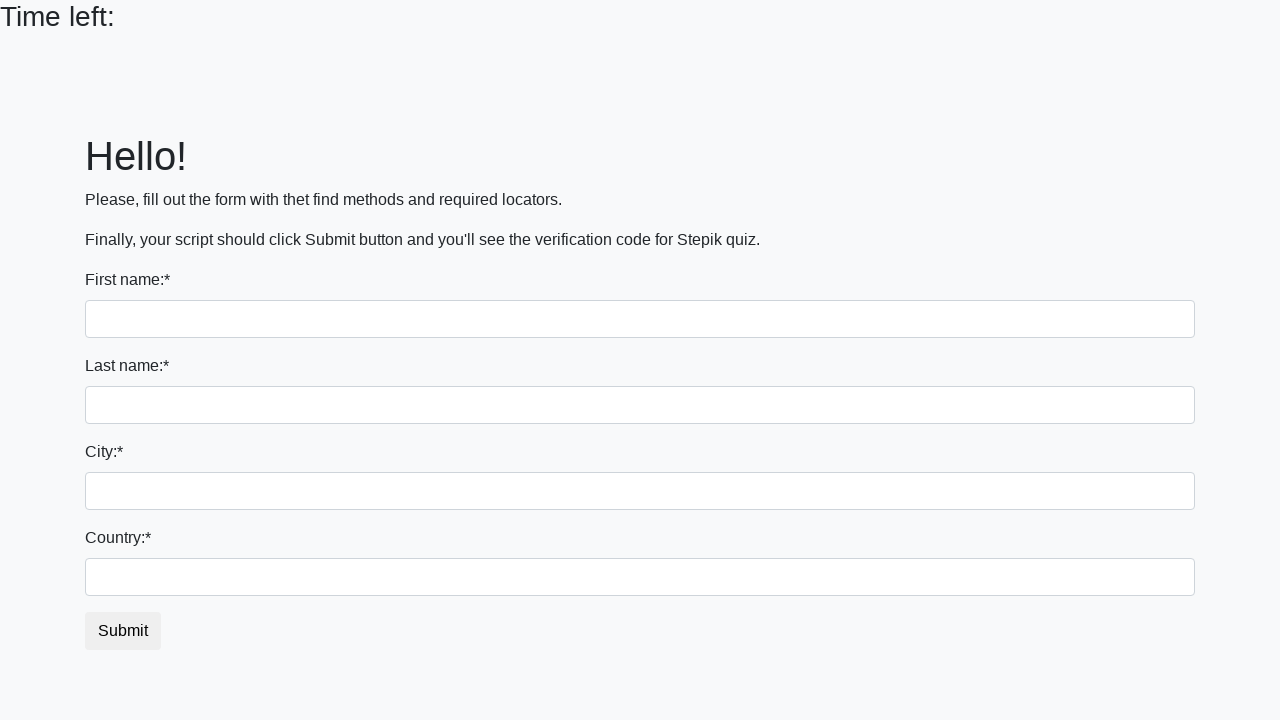

Filled first name field with 'Nastya' on input[name='first_name']
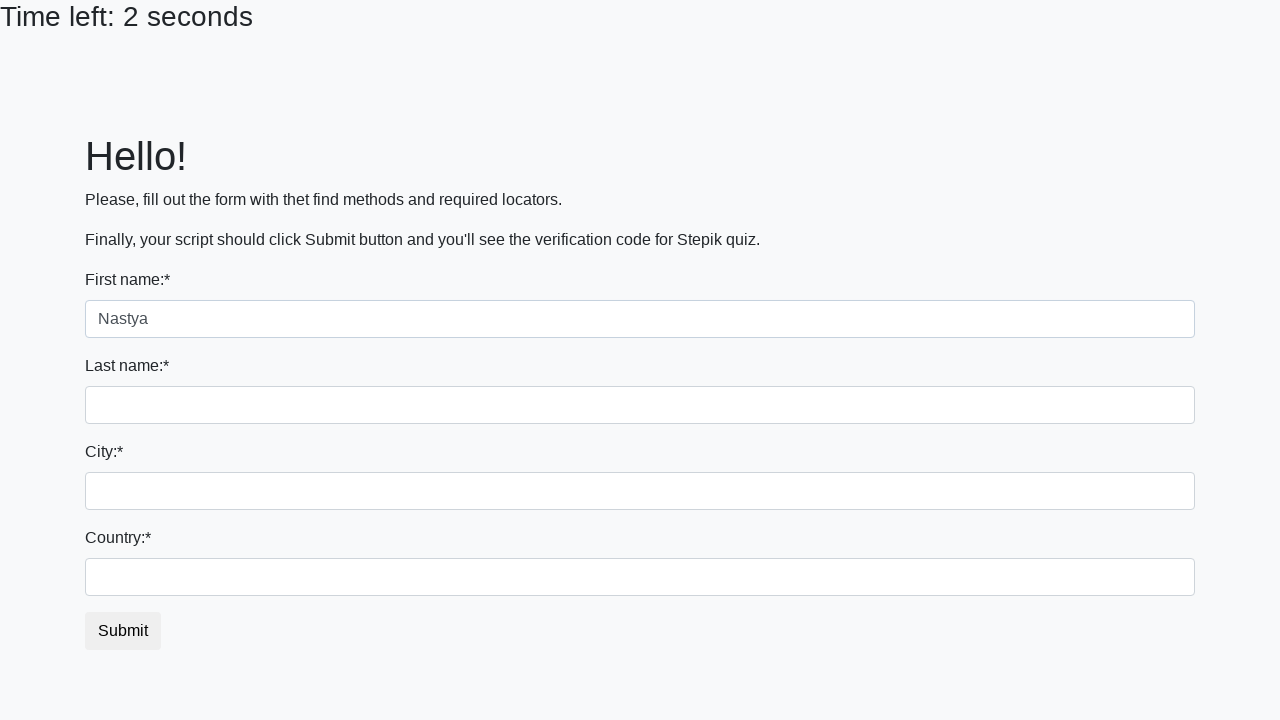

Filled last name field with 'Salykova' on input[name='last_name']
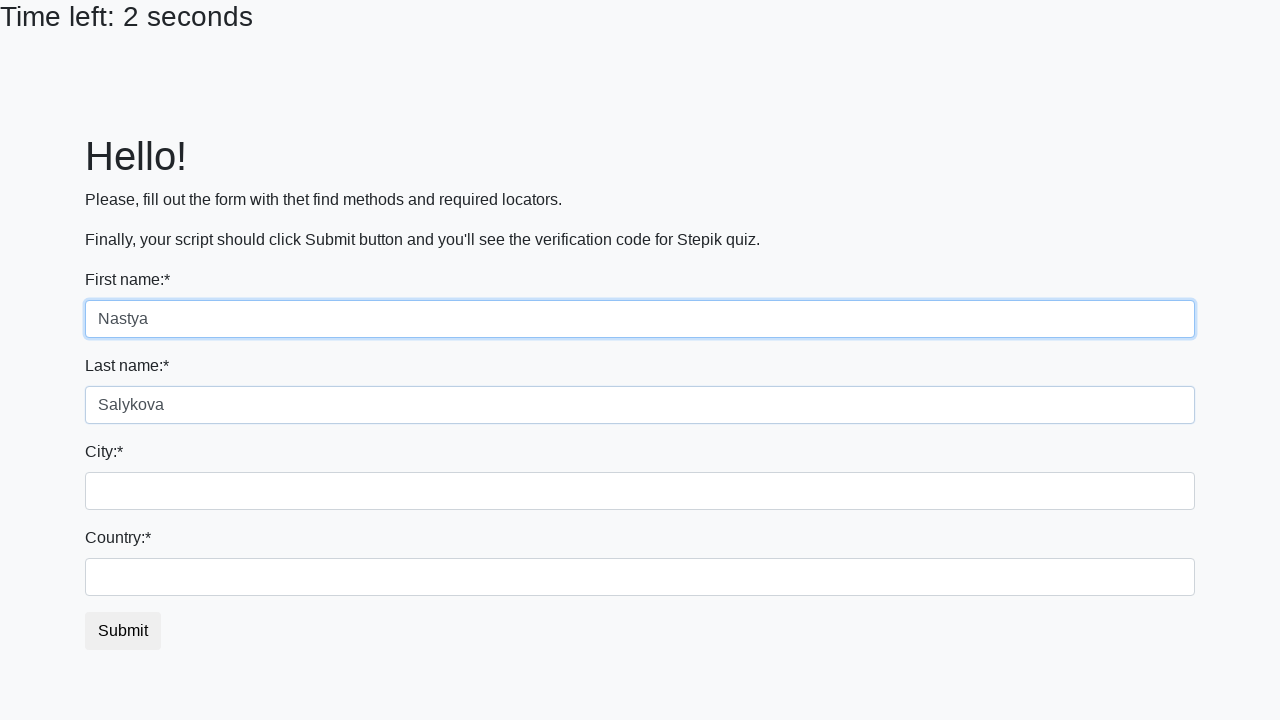

Filled city field with 'Astana' on .form-control.city
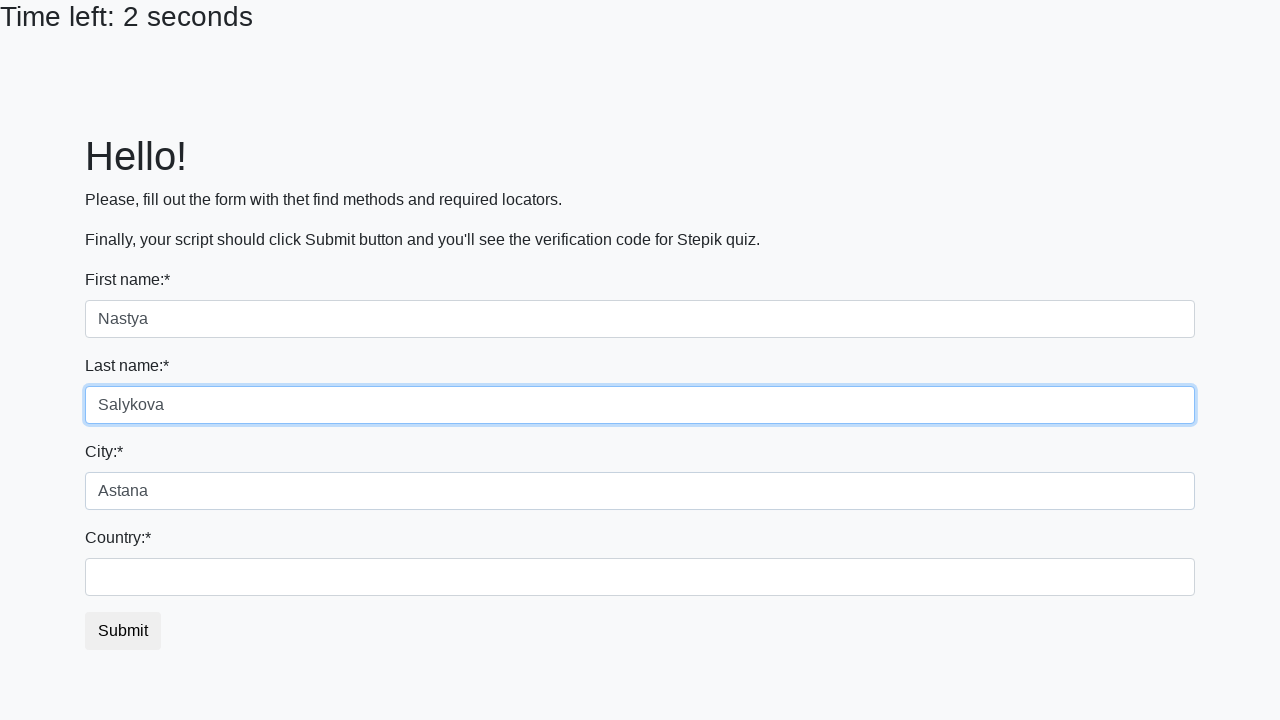

Filled country field with 'Kazakhstan' on #country
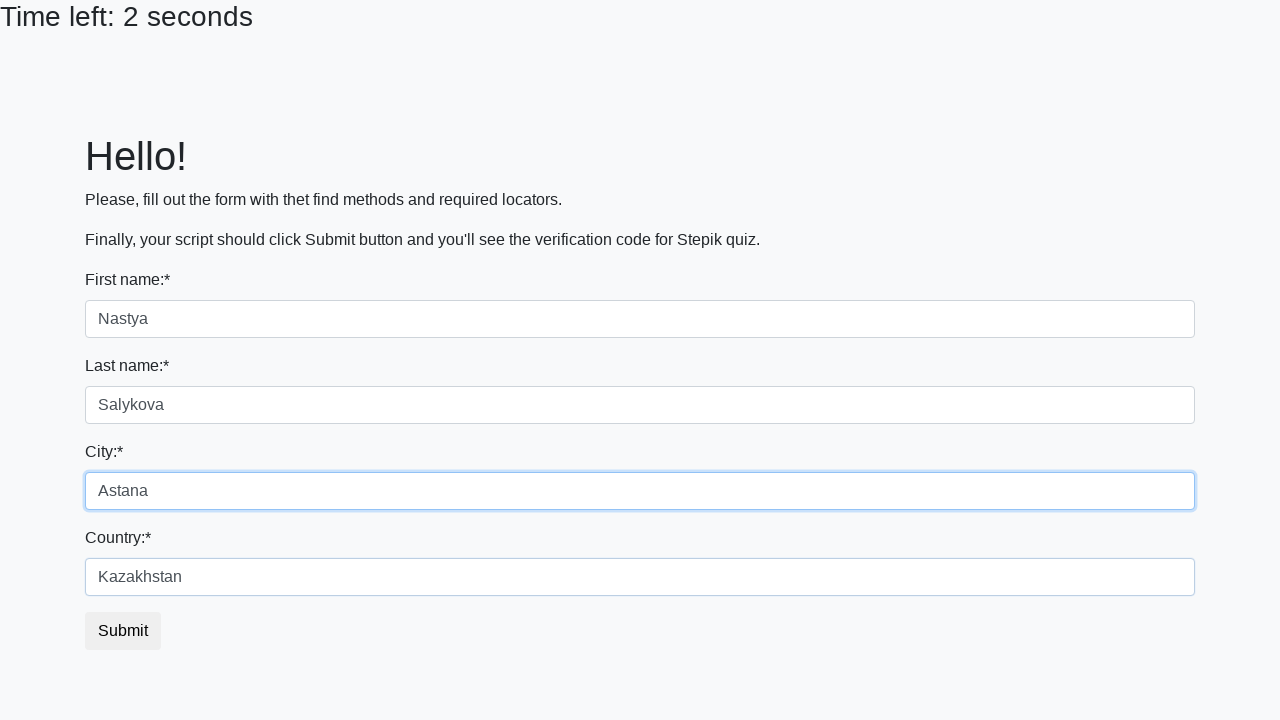

Clicked submit button to complete form submission at (123, 631) on button.btn
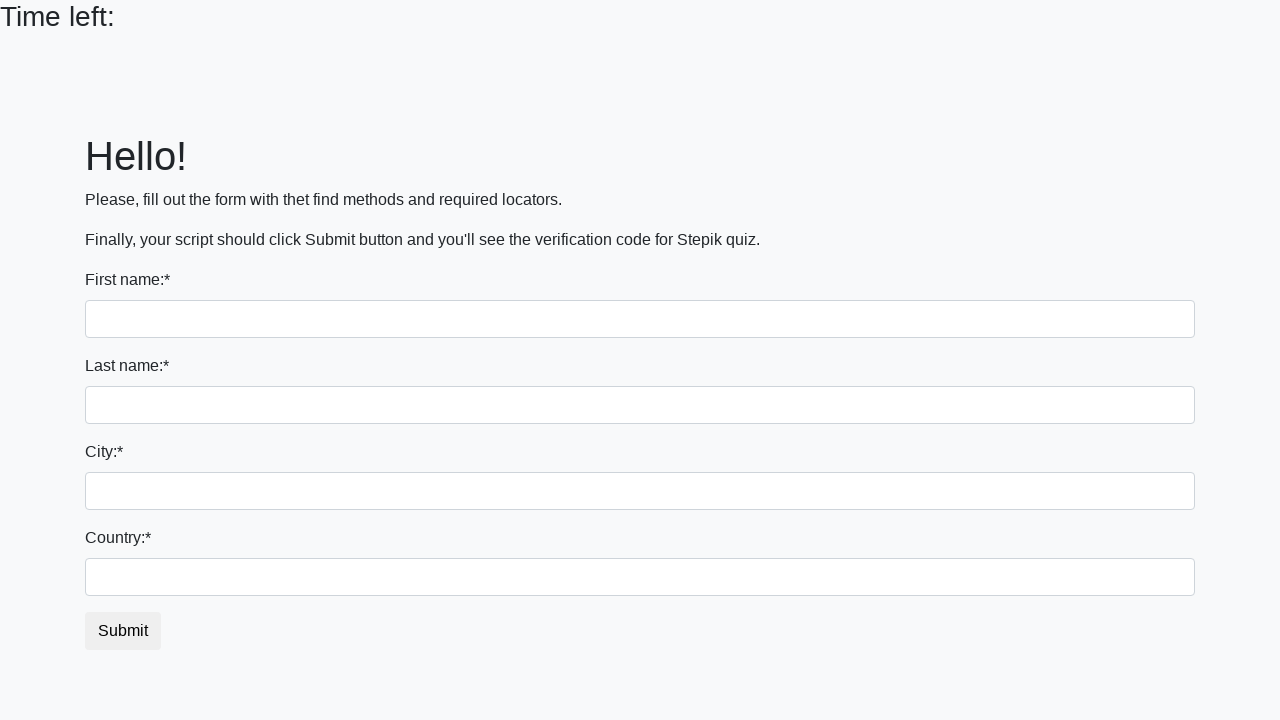

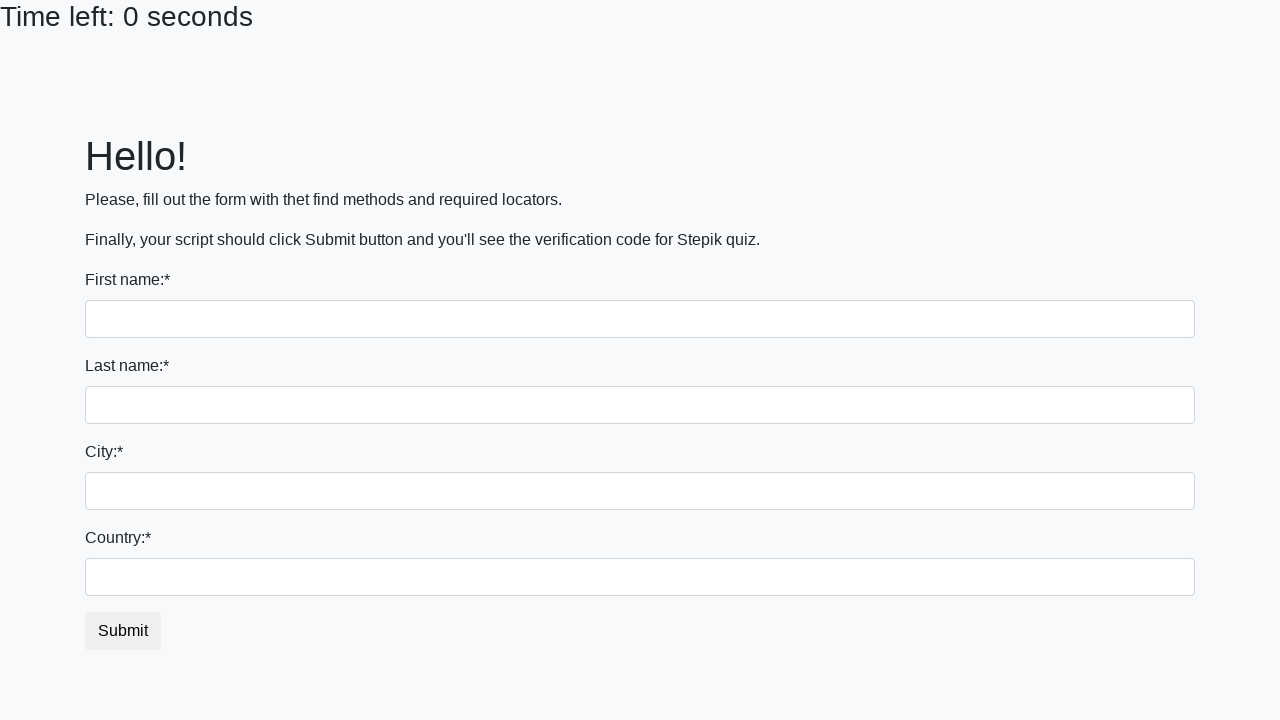